Tests mouse hover functionality by hovering over a menu item to reveal submenu and clicking a submenu option

Starting URL: https://rightstartmath.com/

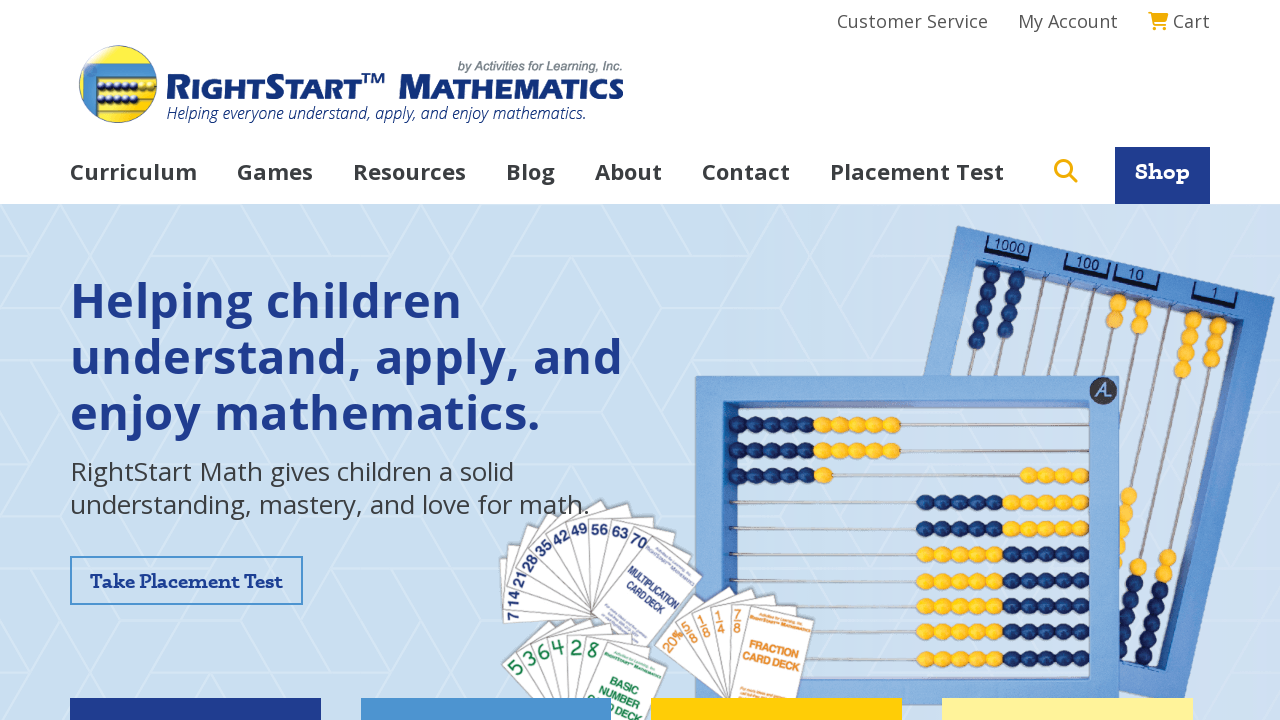

Hovered over Curriculum menu item to reveal submenu at (134, 171) on xpath=//span[contains(text(), 'Curriculum')]
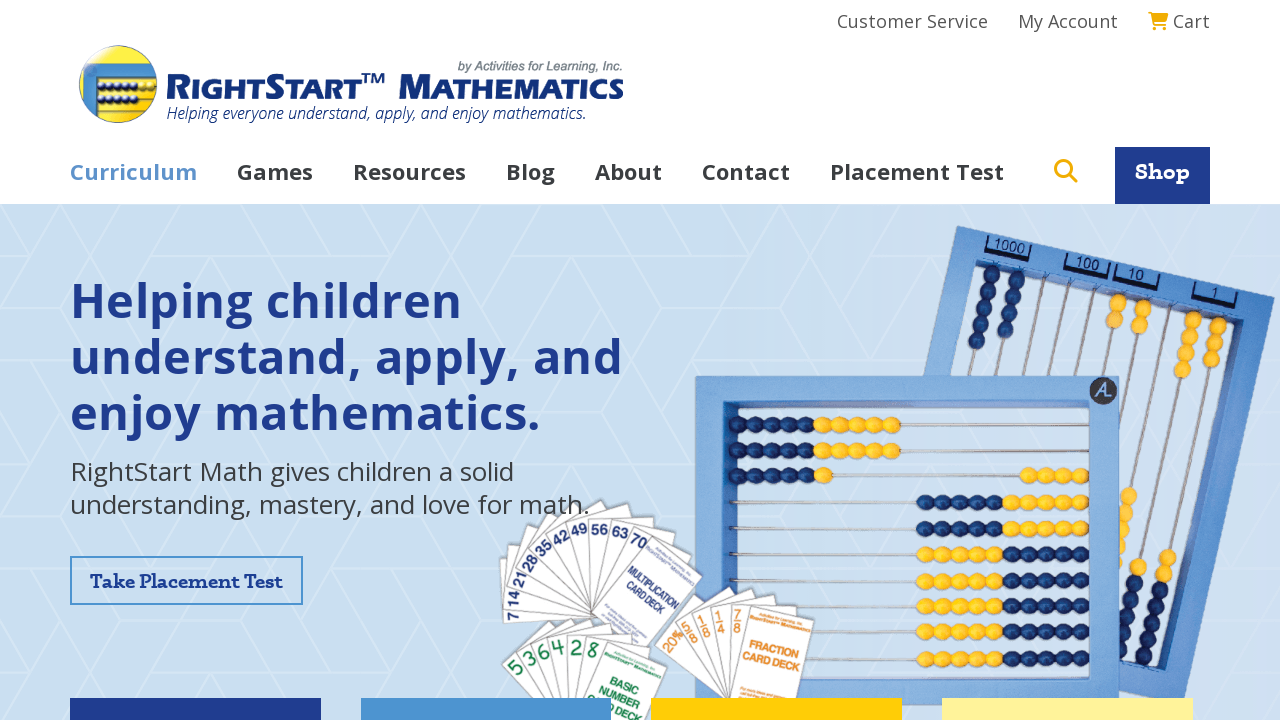

Clicked Research submenu option at (97, 10) on xpath=//span[contains(text(), 'Research')]
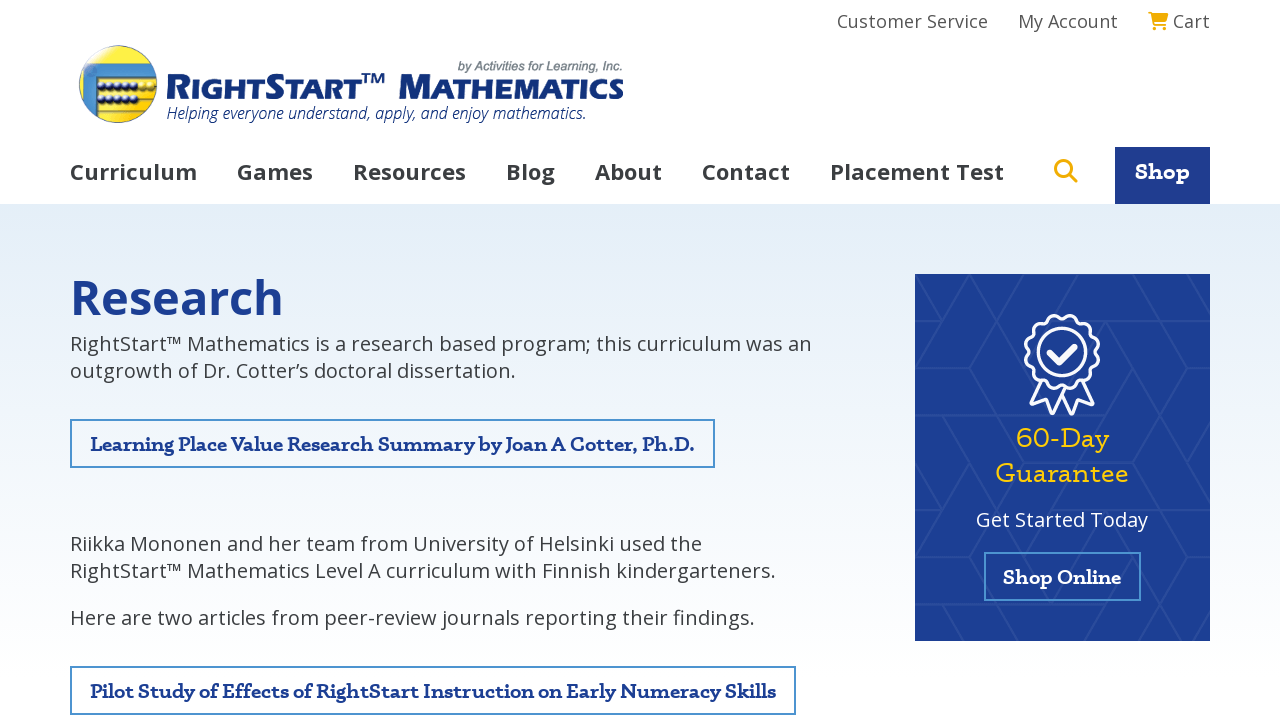

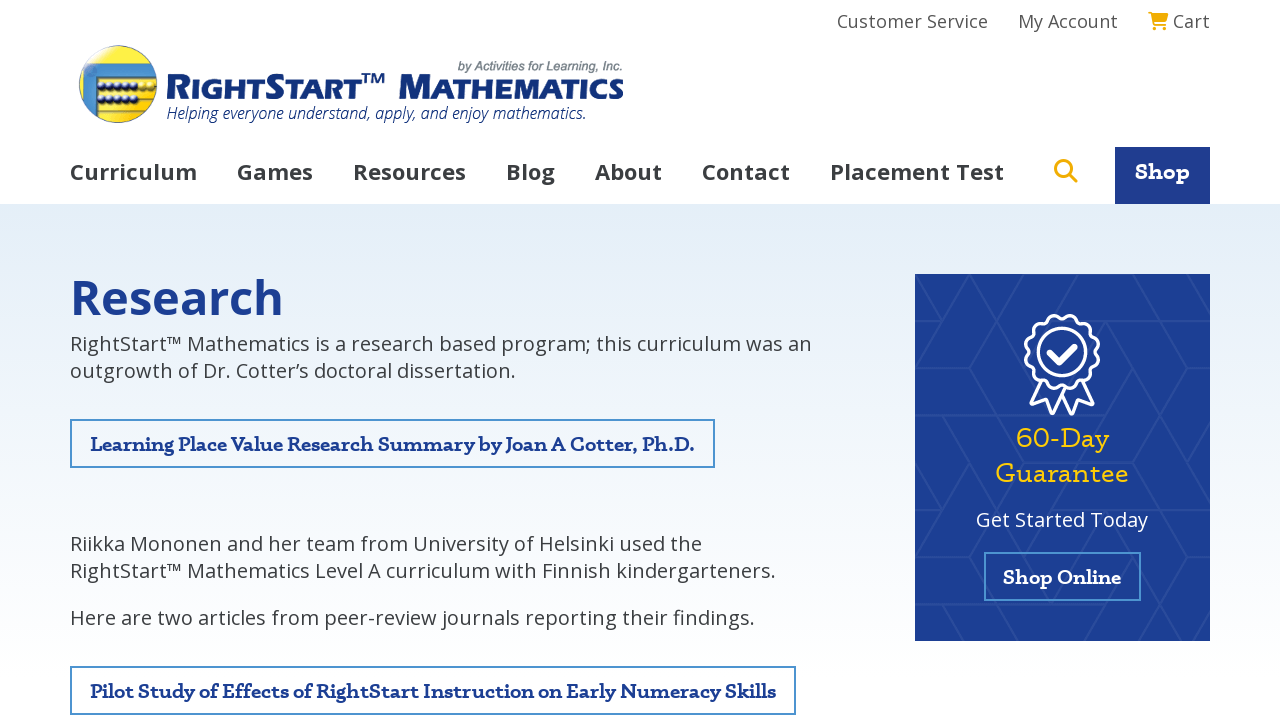